Navigates to DemoQA Text Box page, enters a test address in Permanent Address input, clicks Submit, and verifies the output displays the address.

Starting URL: https://demoqa.com/elements

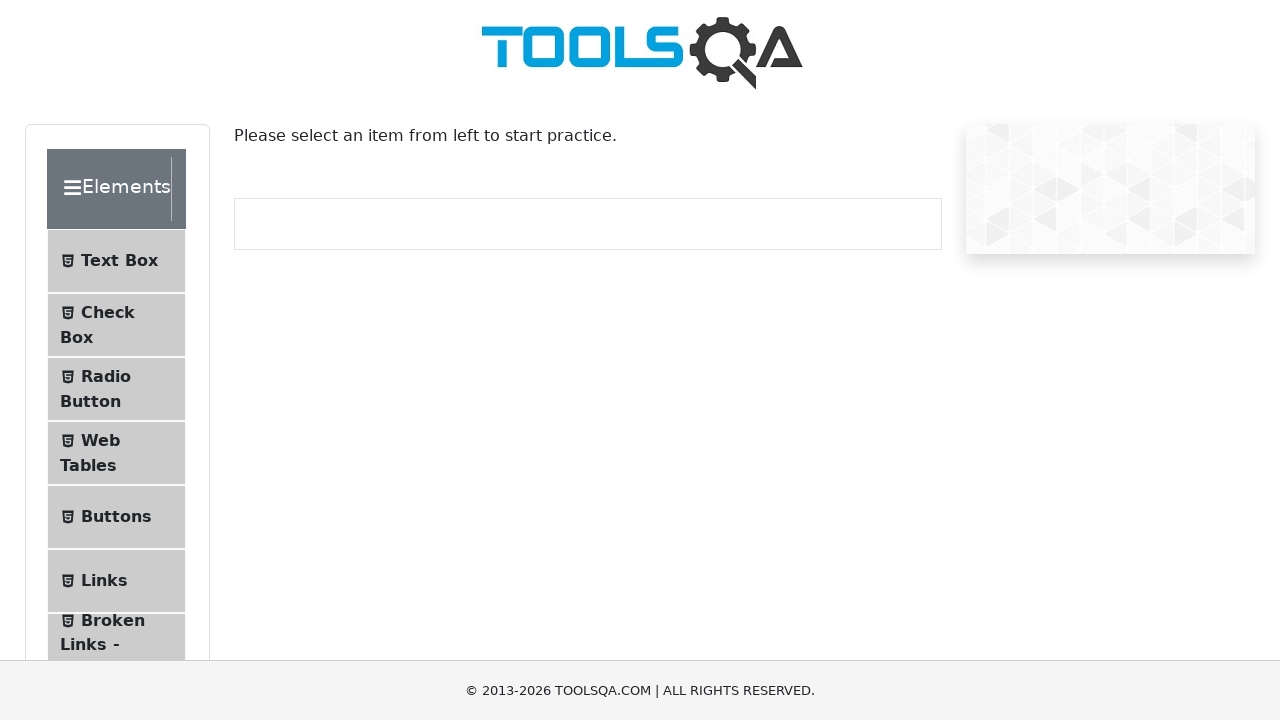

Clicked the Text Box button in menu at (119, 261) on internal:text="Text Box"i
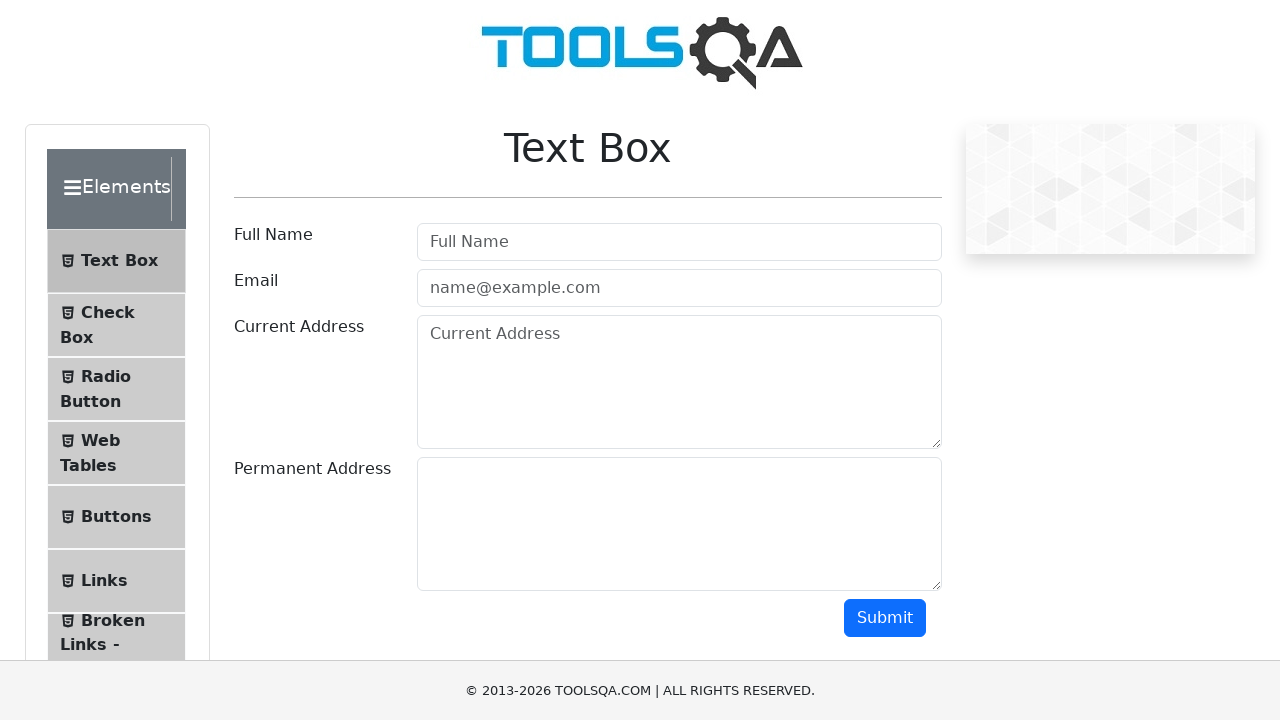

Text Box page loaded successfully
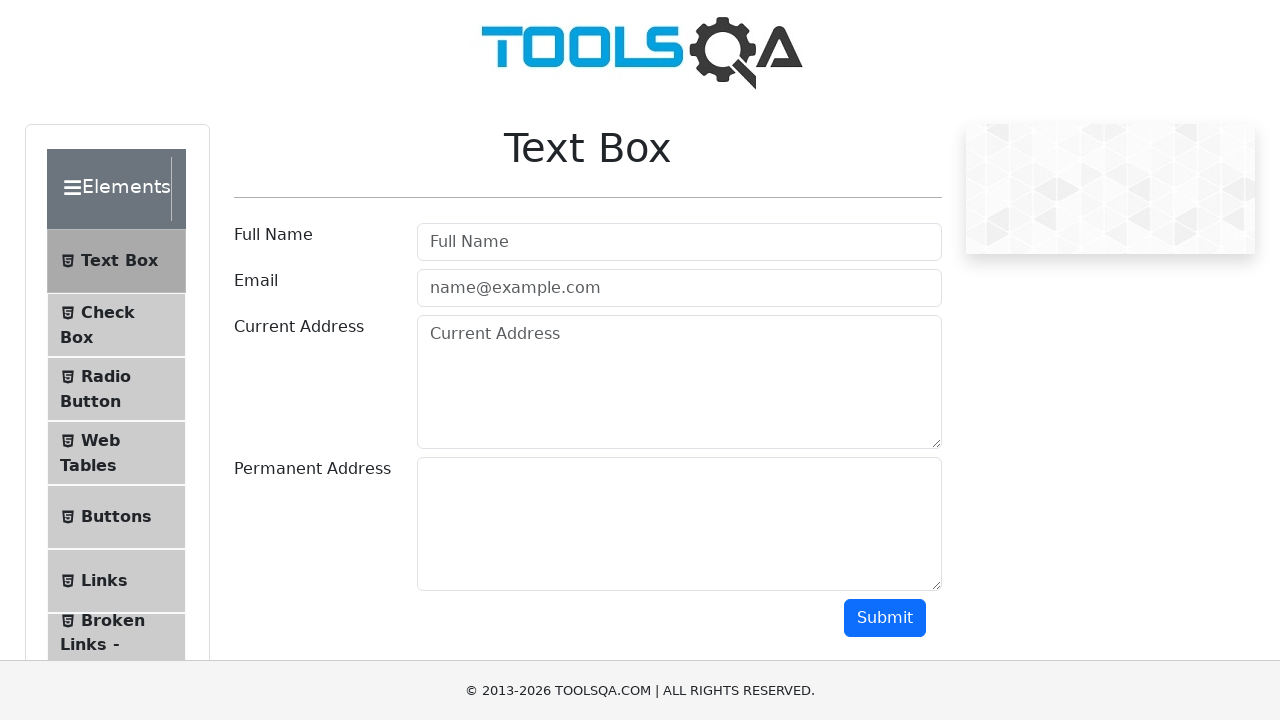

Filled Permanent Address field with 'Test address' on textarea#permanentAddress
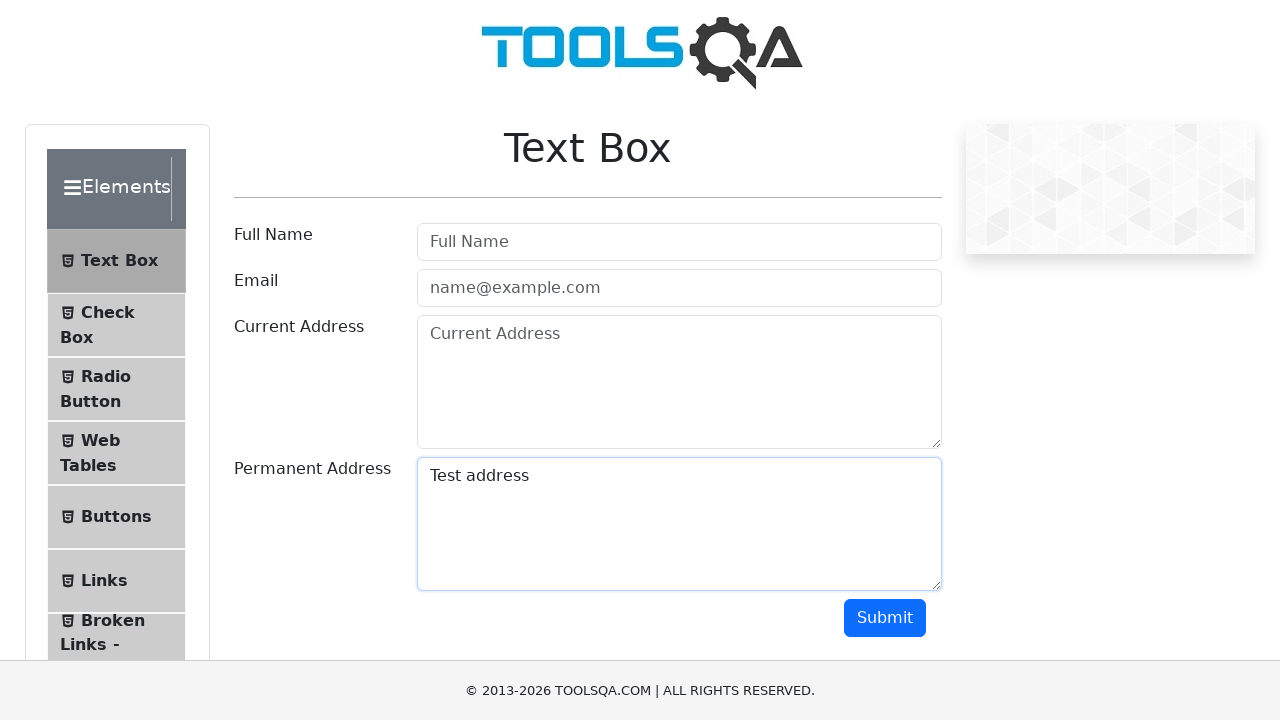

Clicked Submit button at (885, 618) on internal:role=button[name="Submit"i]
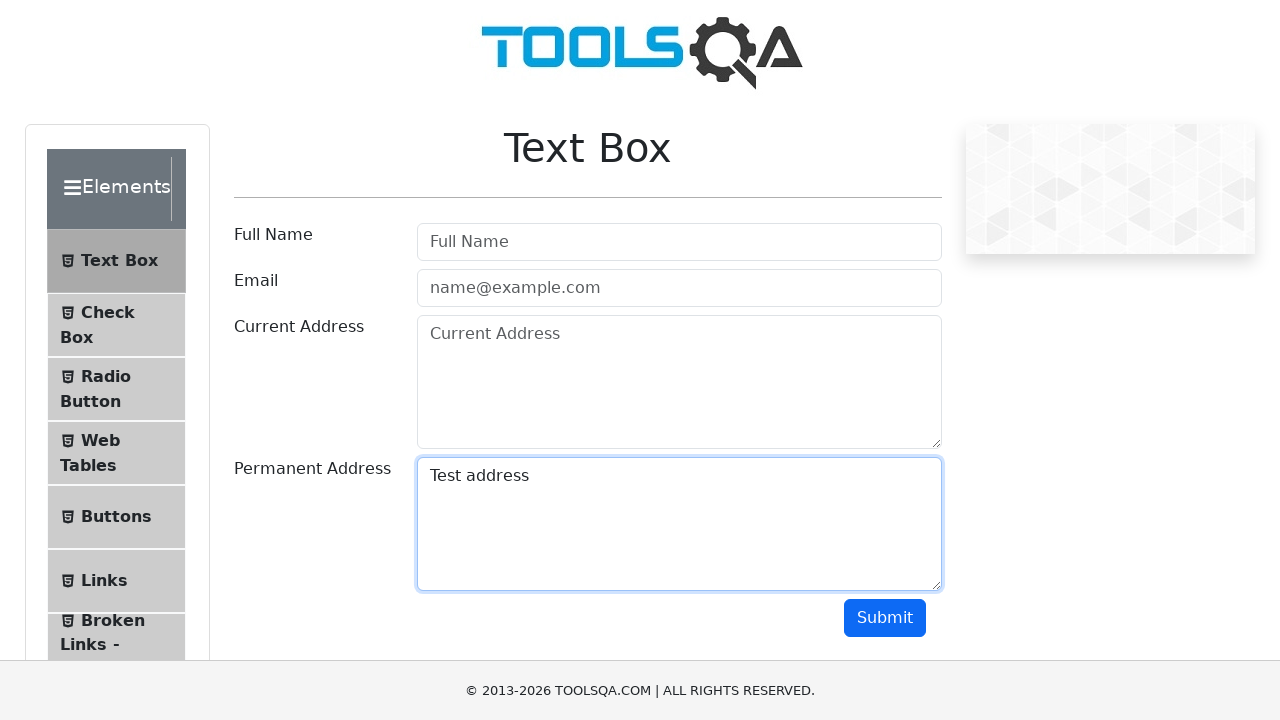

Verified Permanent Address output displays the test address
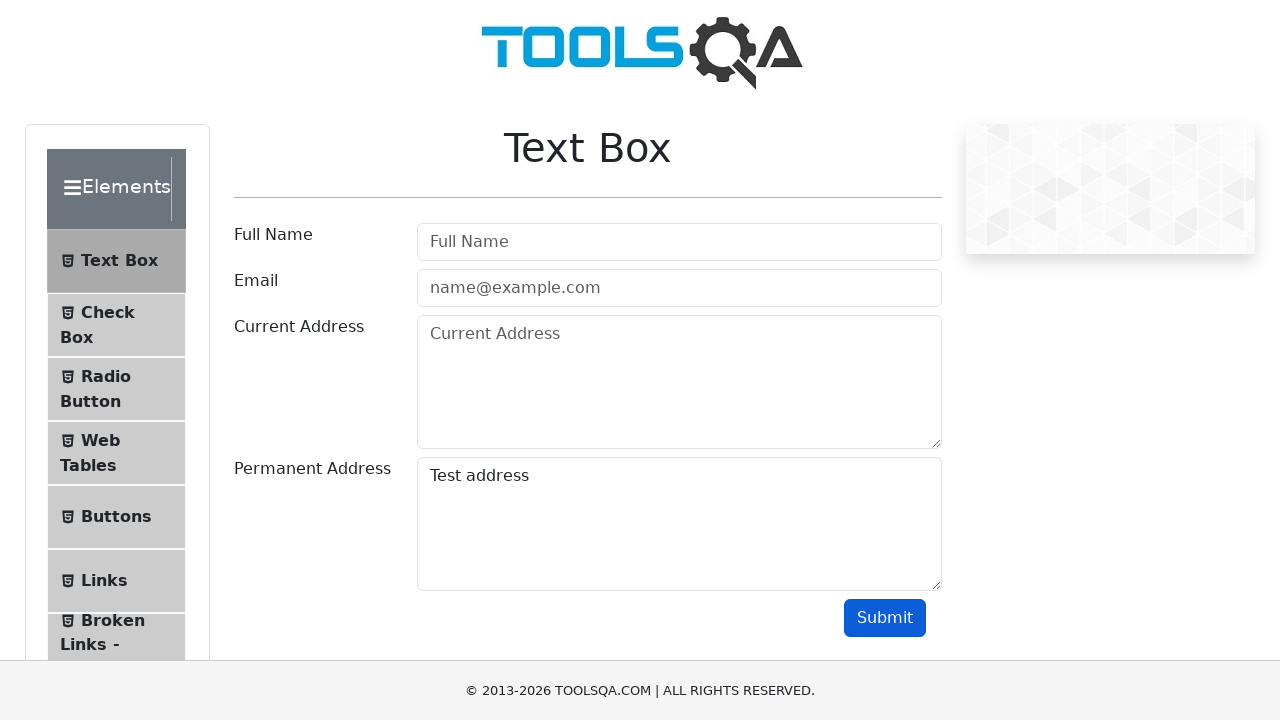

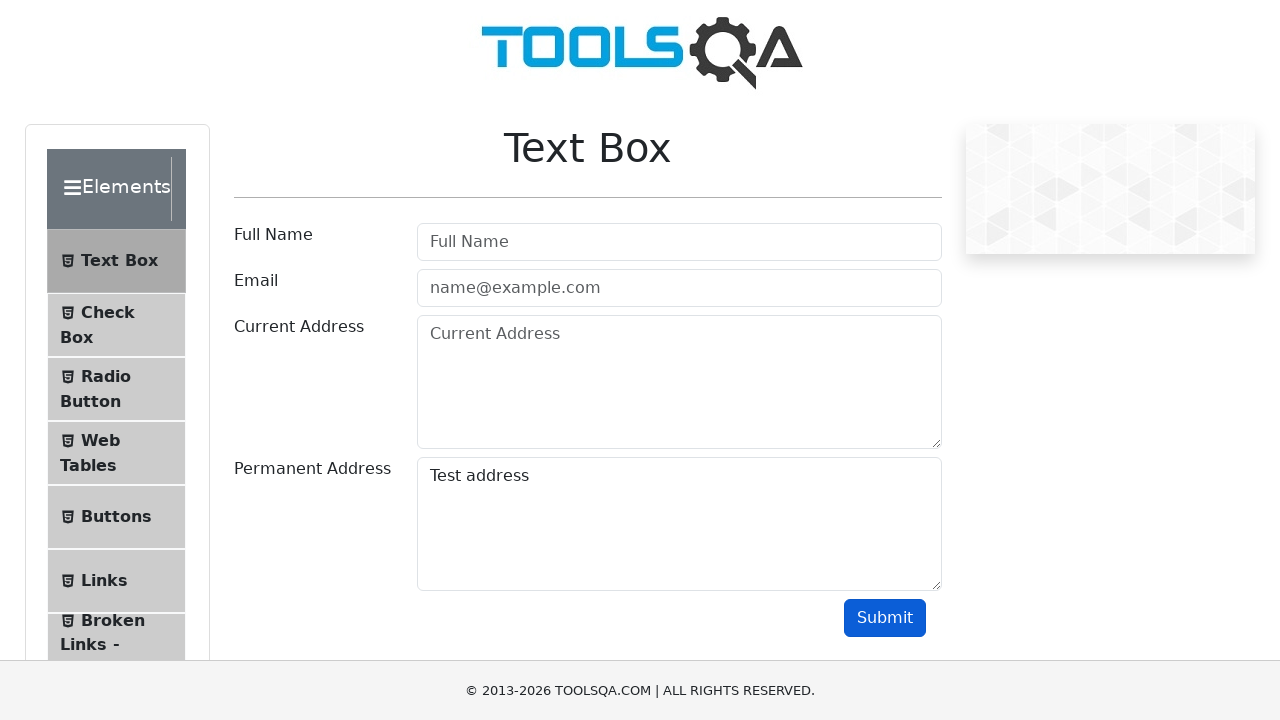